Navigates to a schedule table page and verifies that the table structure with rows and image elements loads correctly

Starting URL: https://hiroba.dqx.jp/sc/tokoyami/

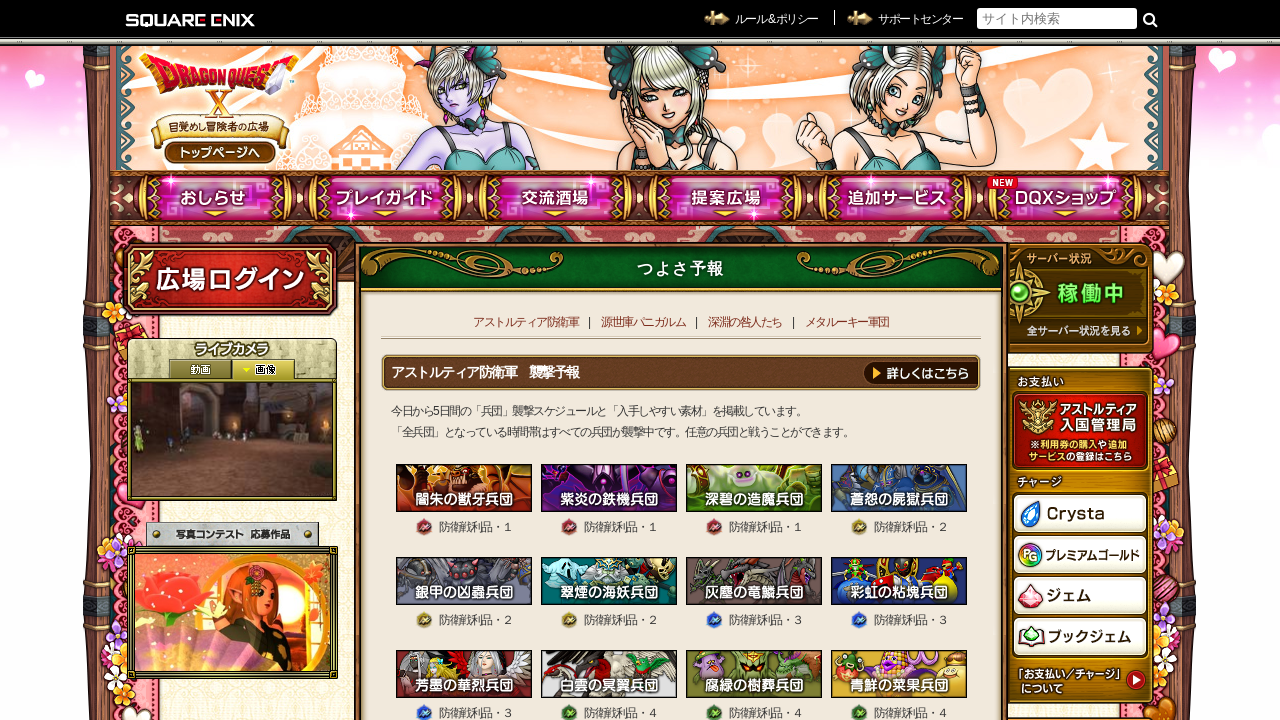

Navigated to schedule table page
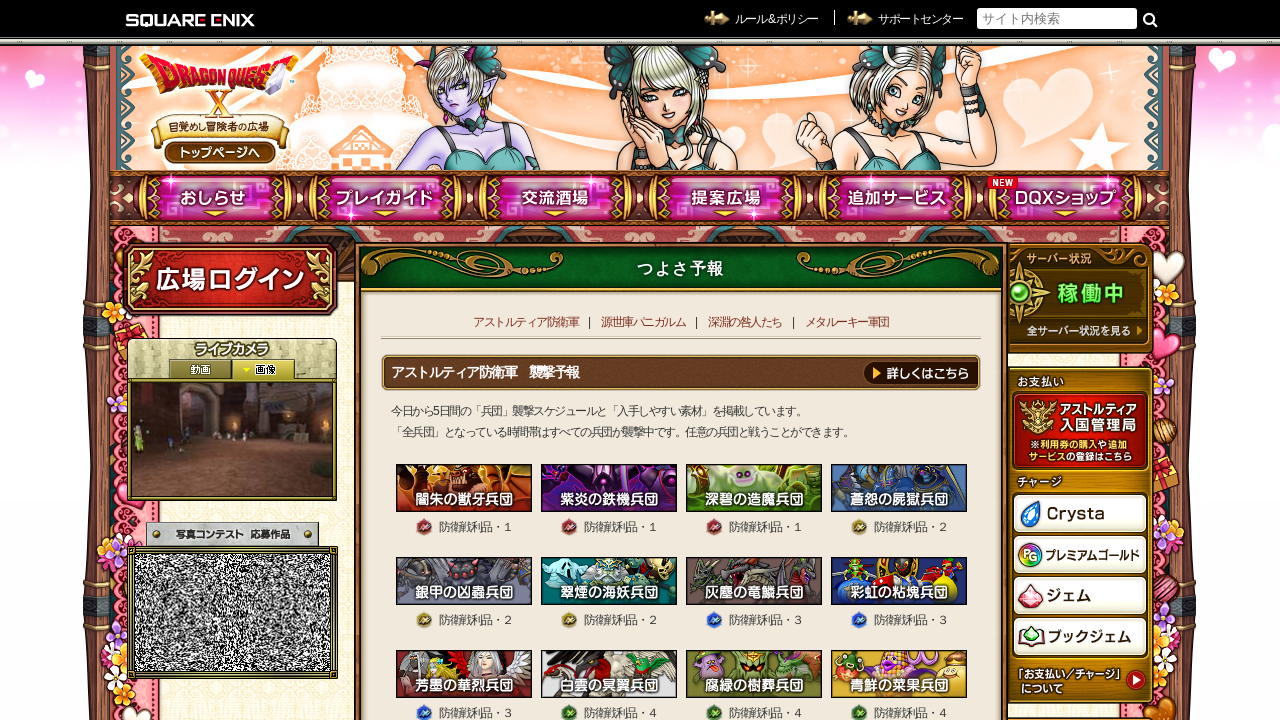

Raid container table loaded
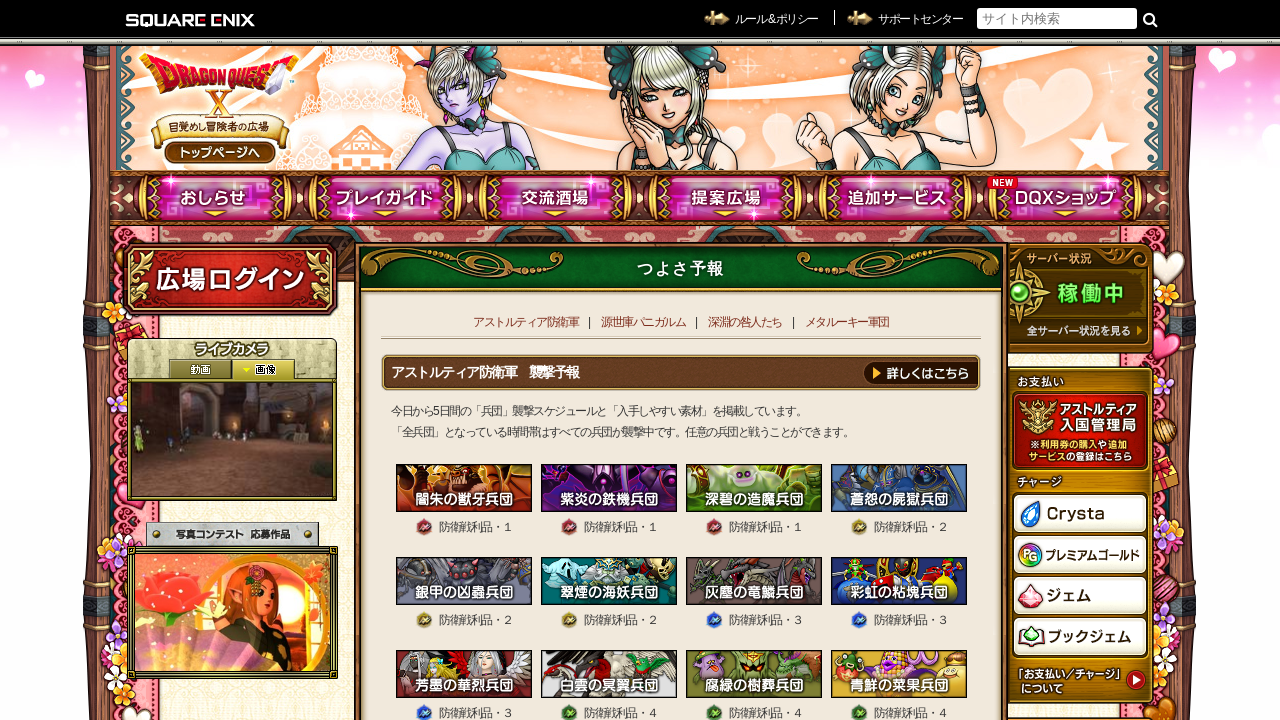

Located 25 table rows
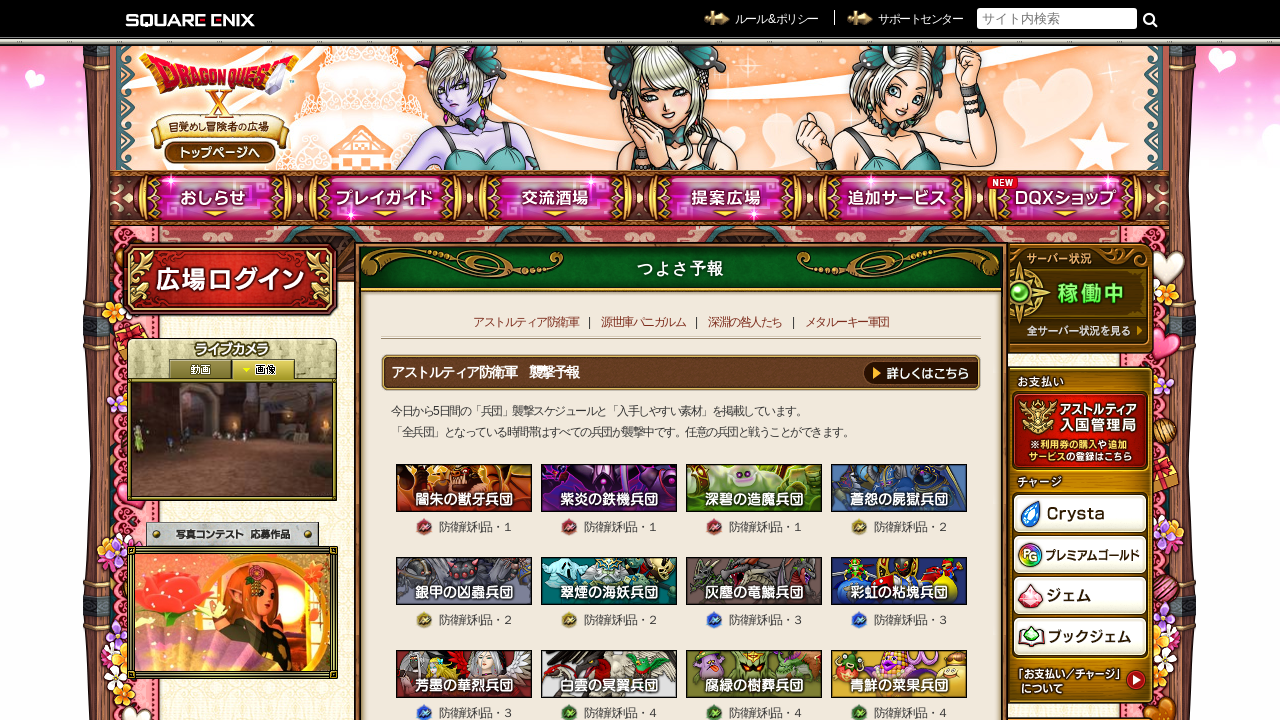

Verified table has data rows
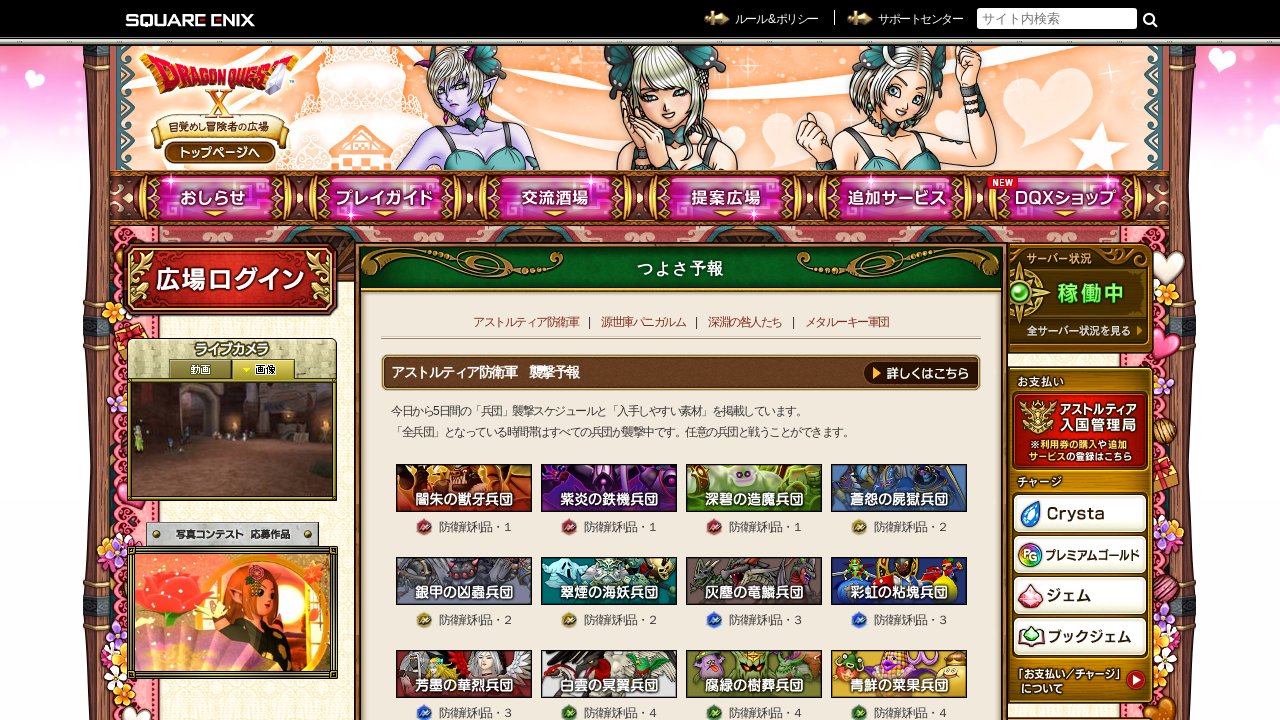

Row 1 has 6 cells
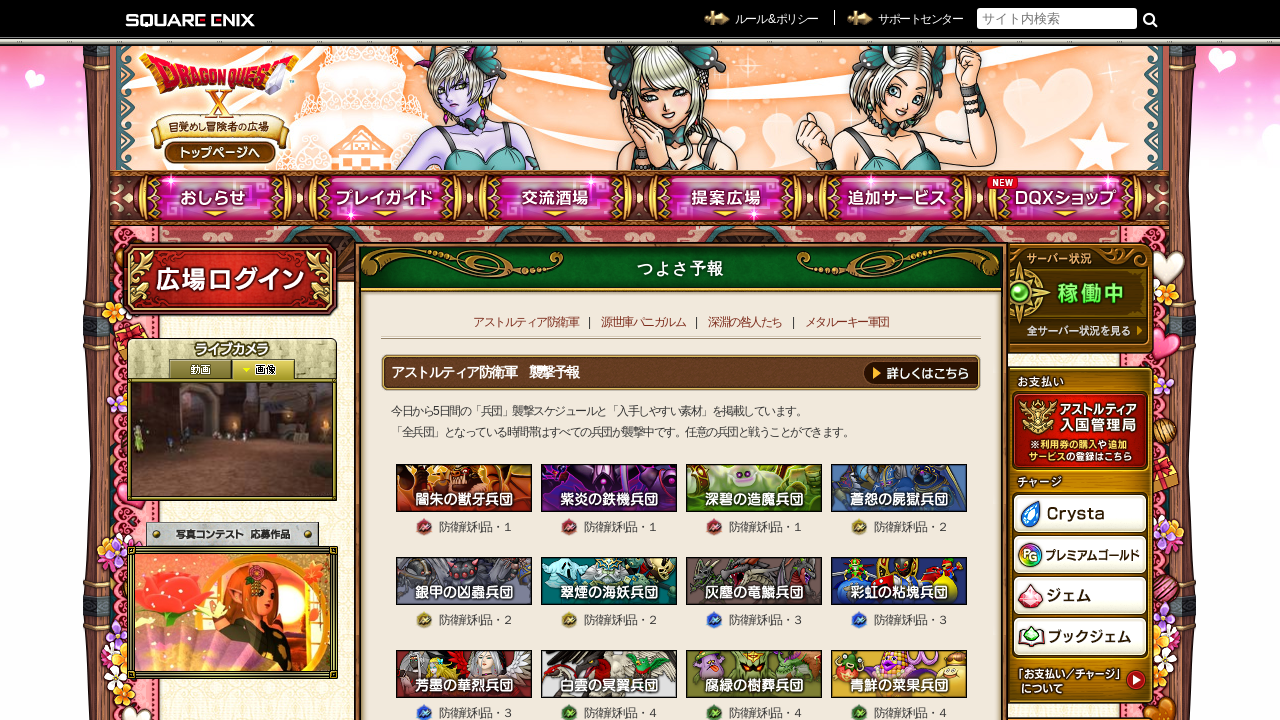

Row 1 second cell image loaded
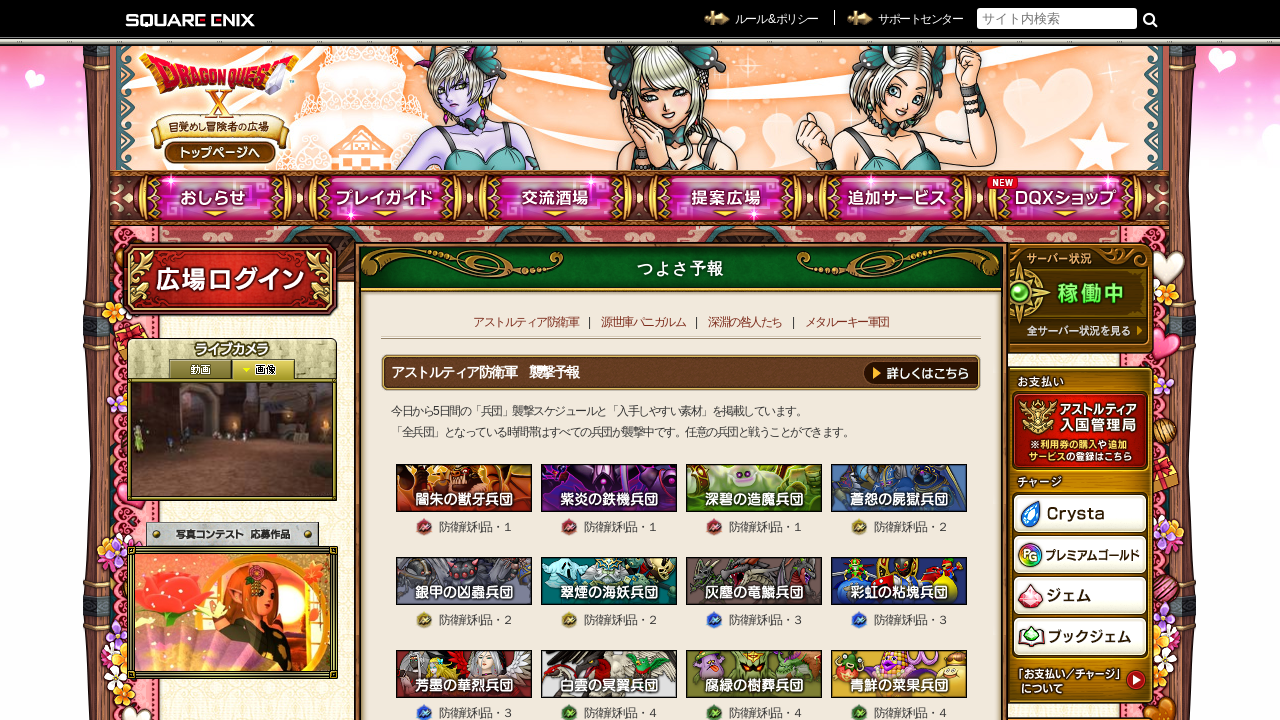

Row 2 has 6 cells
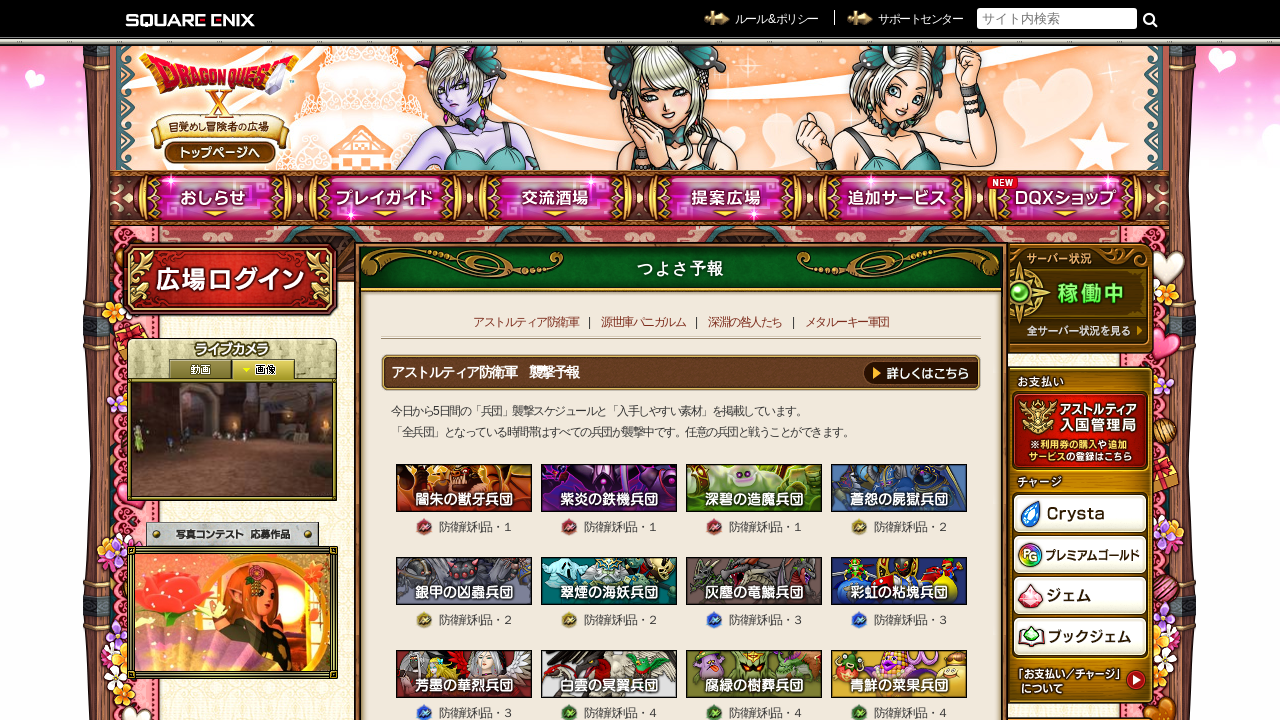

Row 2 second cell image loaded
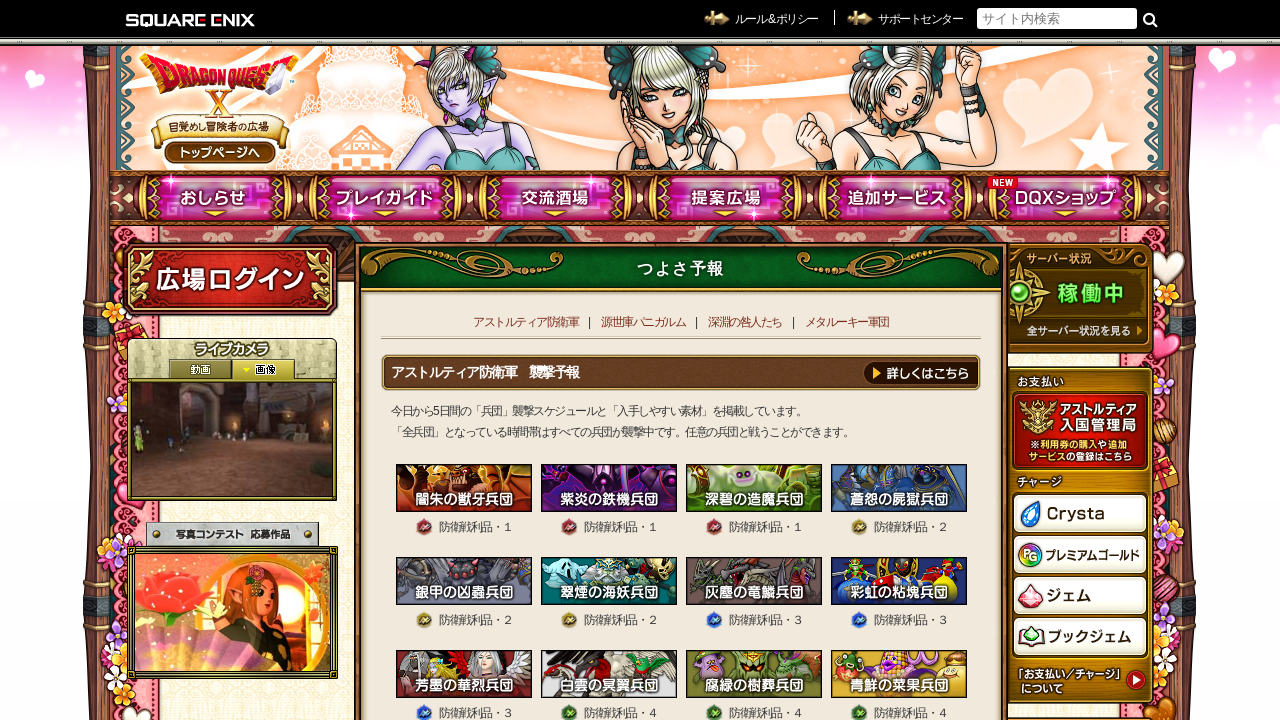

Row 3 has 6 cells
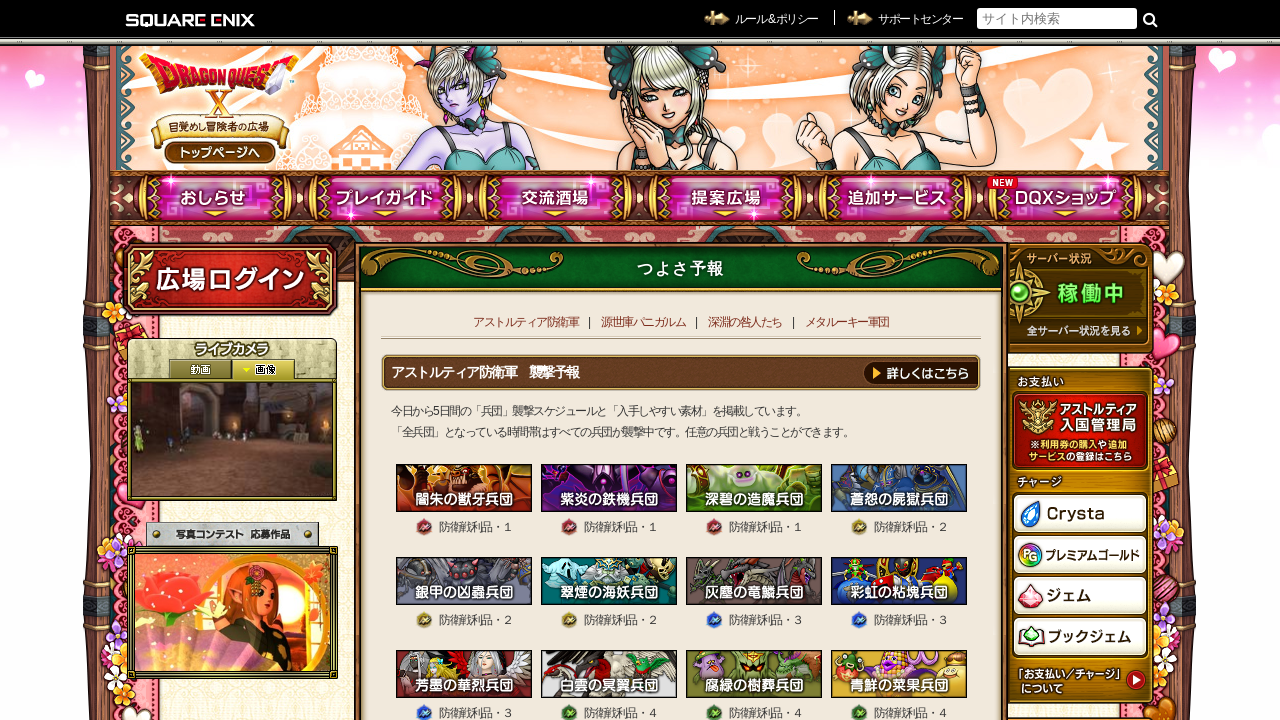

Row 3 second cell image loaded
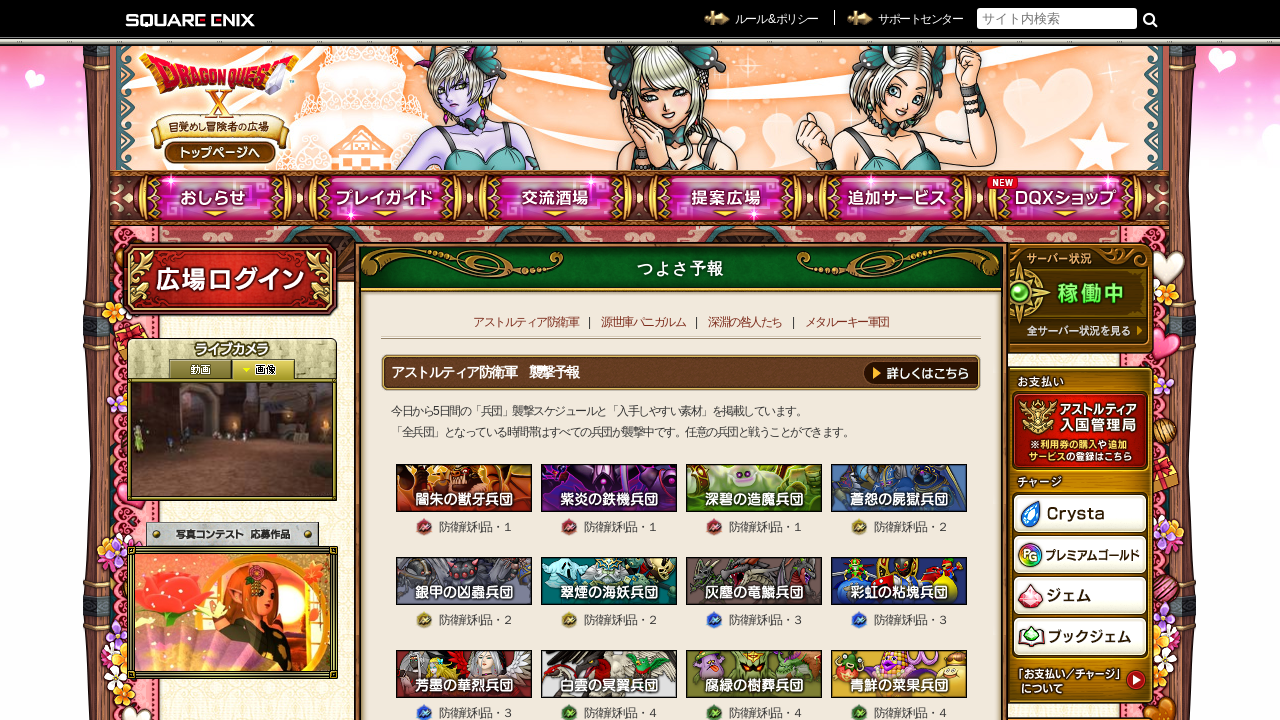

Row 4 has 6 cells
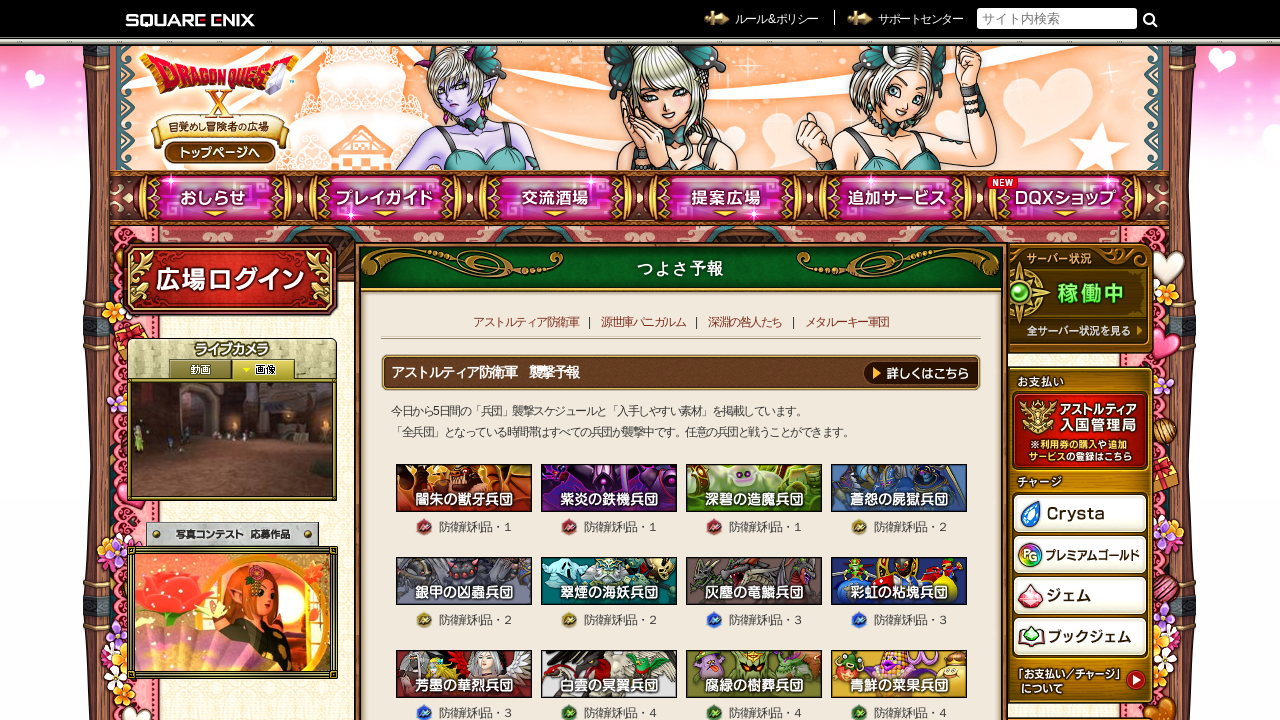

Row 4 second cell image loaded
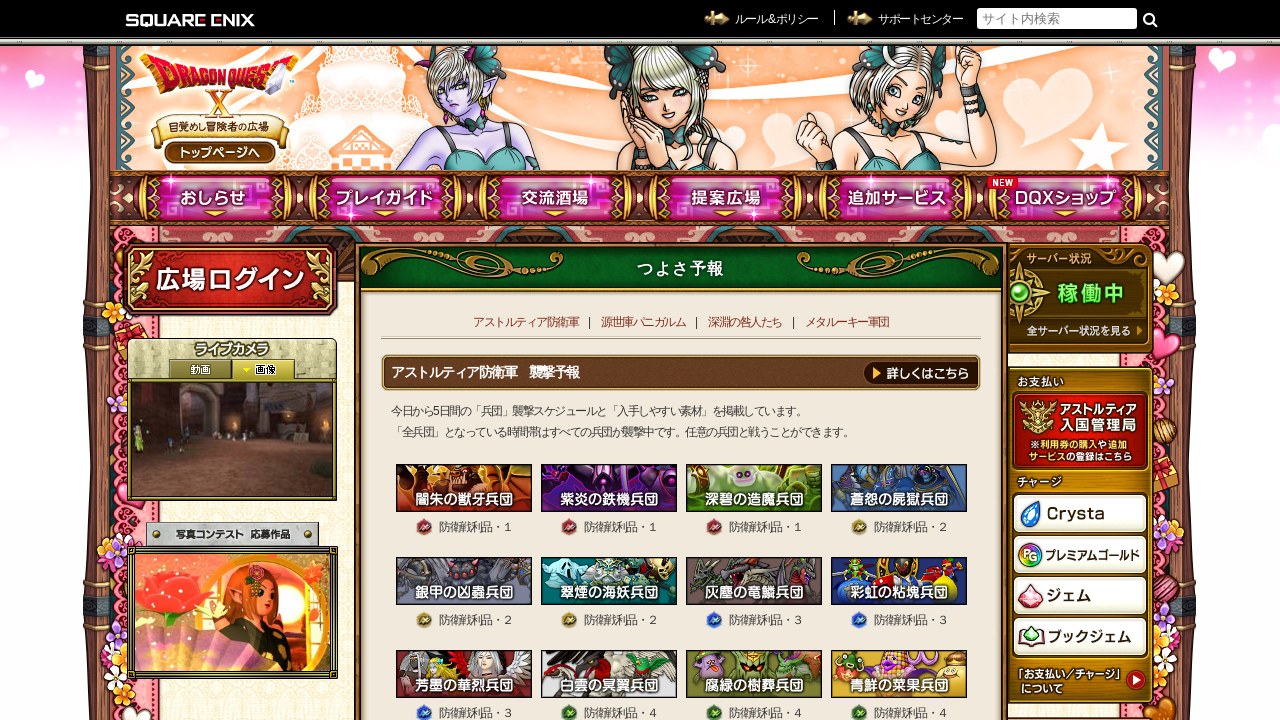

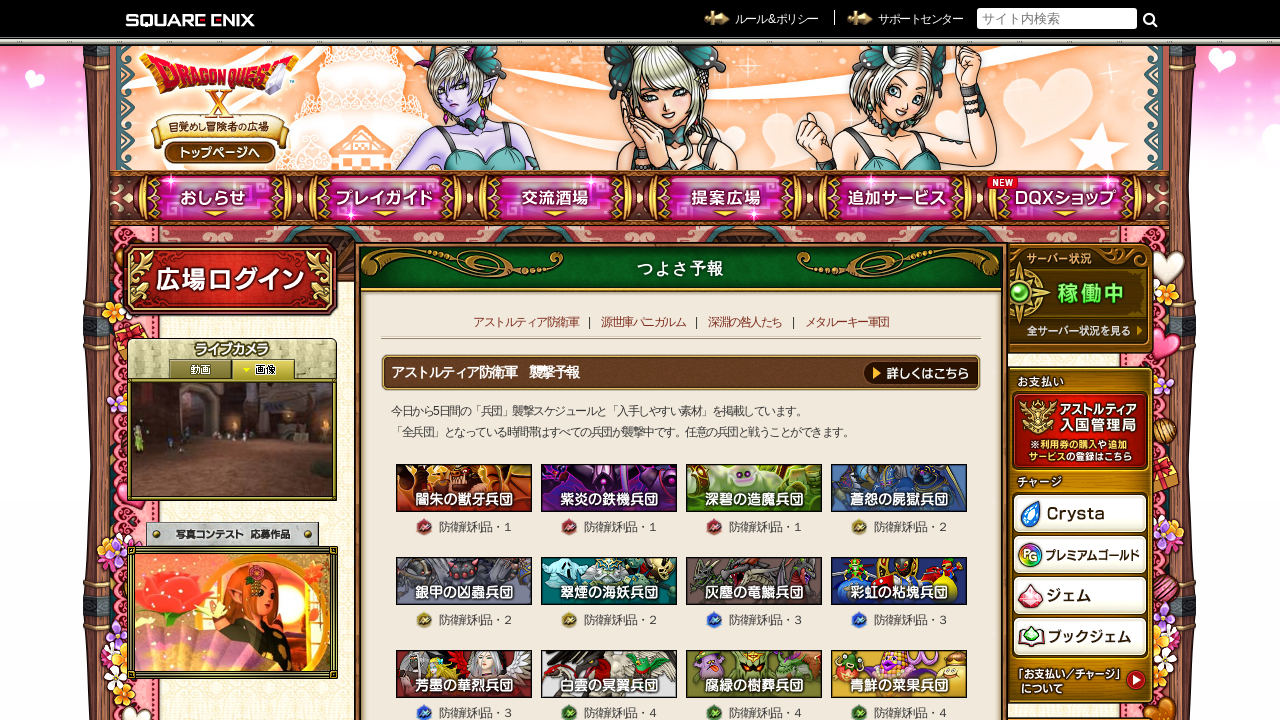